Tests a registration form by filling in required fields (first name, second name, email) and submitting, then verifies the success message is displayed.

Starting URL: http://suninjuly.github.io/registration2.html

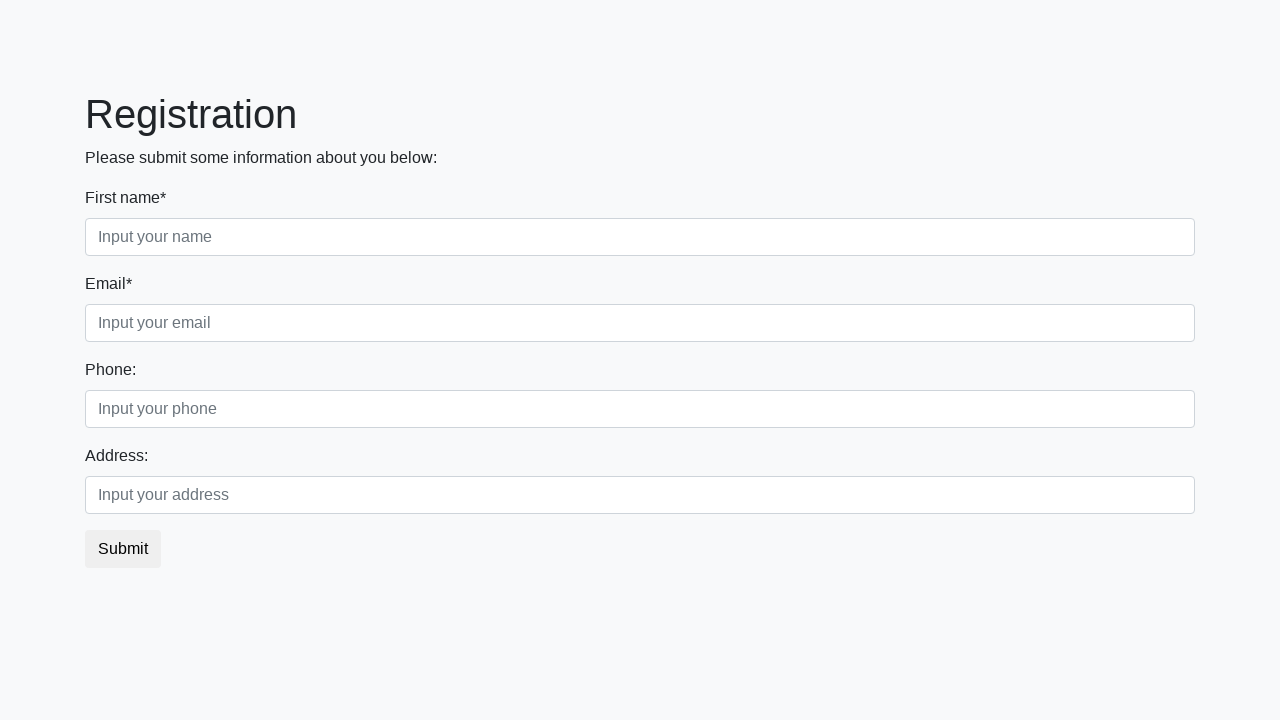

Navigated to registration form page
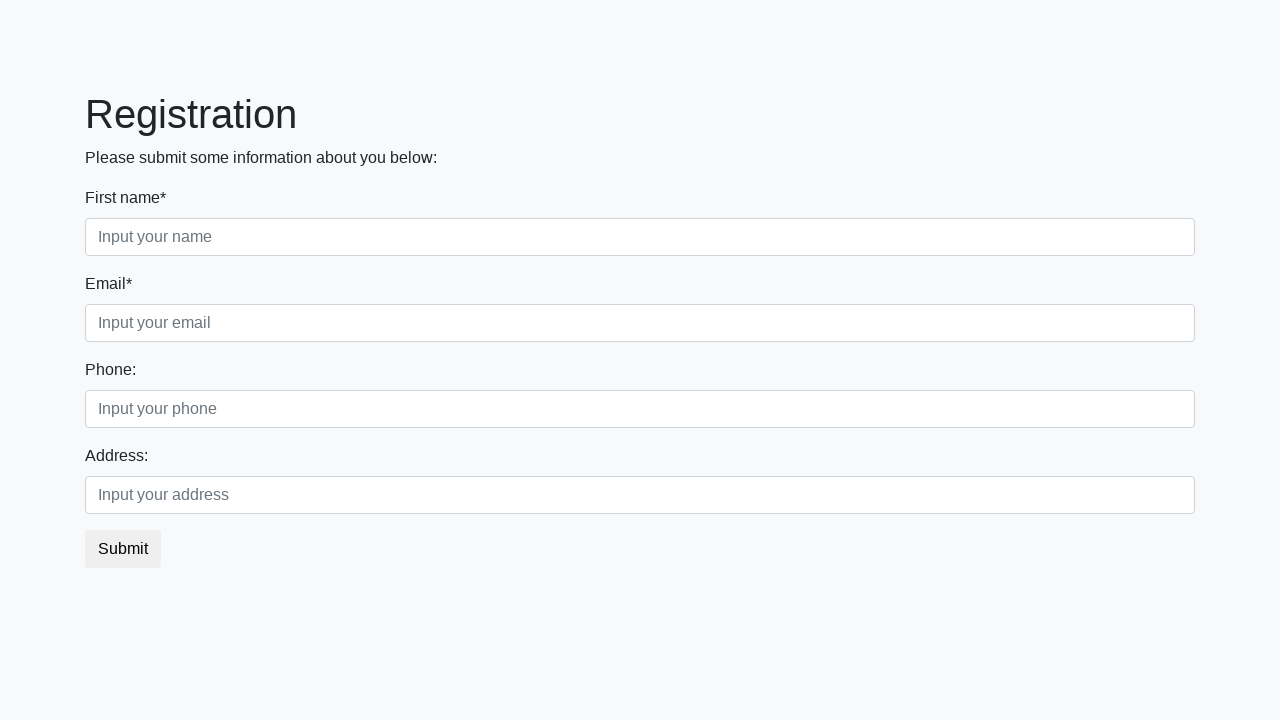

Filled first name field with 'Alexander' on .first
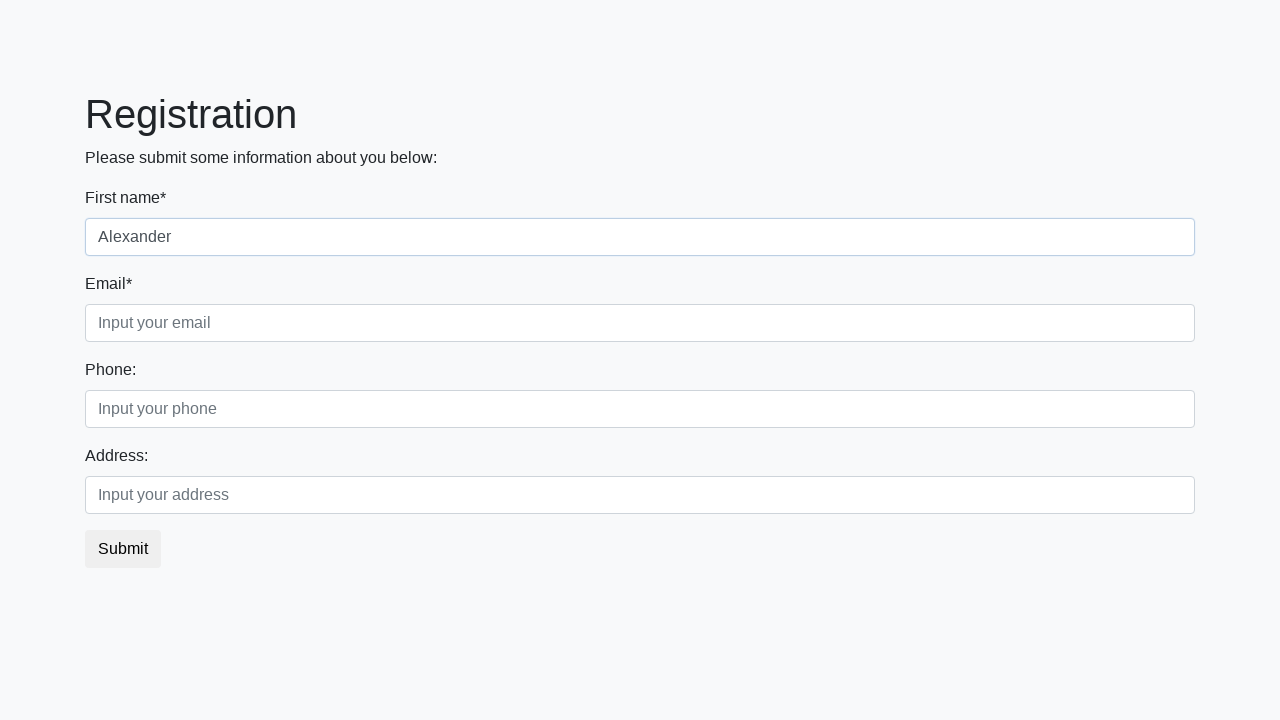

Filled second name field with 'Johnson' on .second
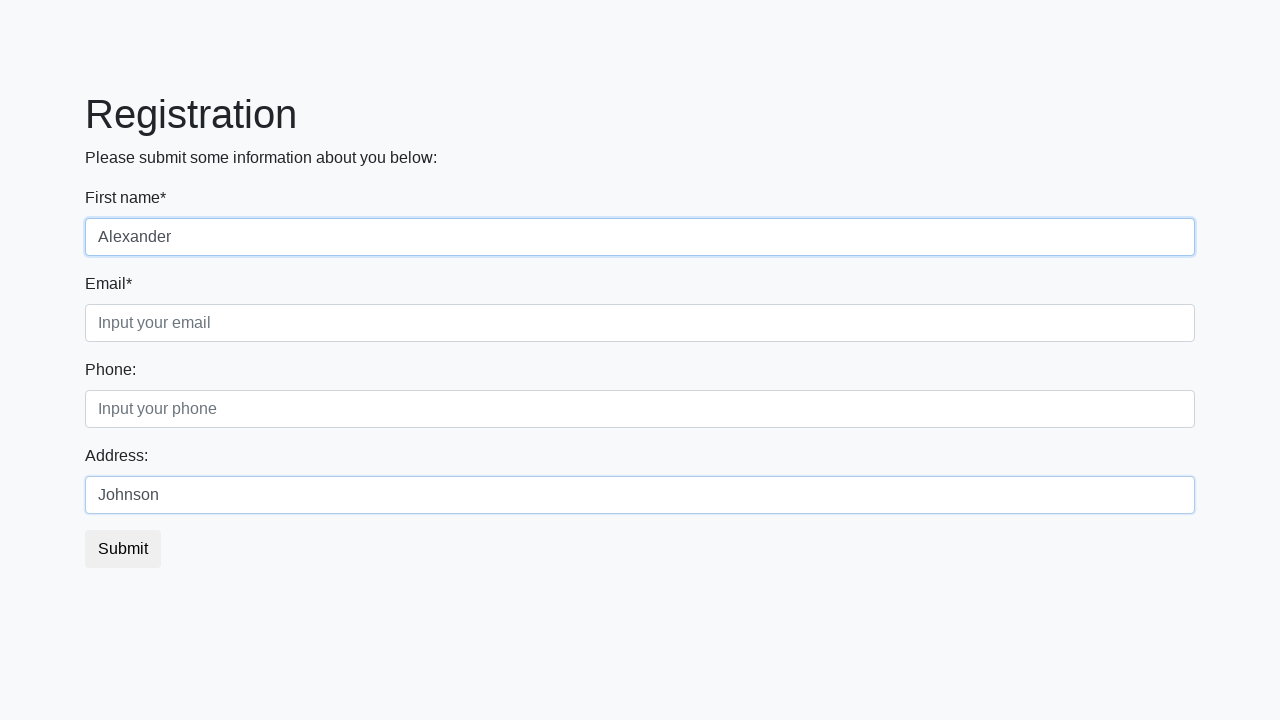

Filled email field with 'alex.johnson@testmail.com' on .third
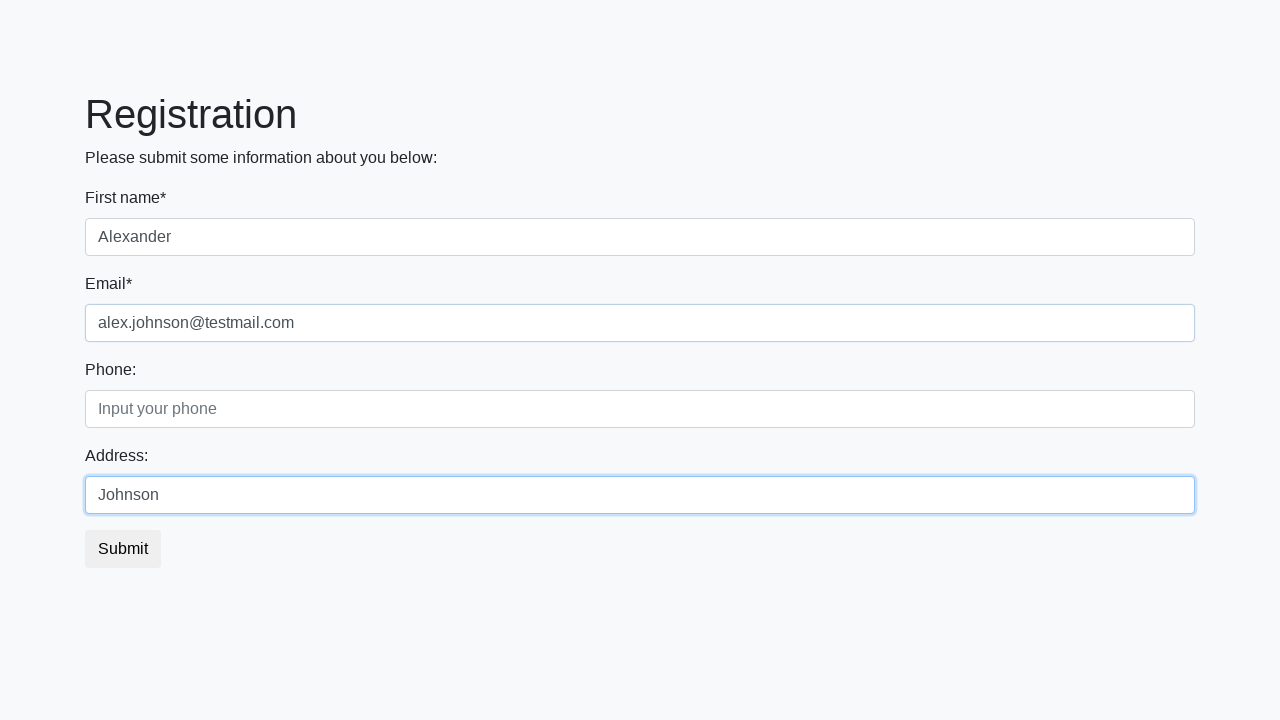

Clicked submit button to register at (123, 549) on button.btn
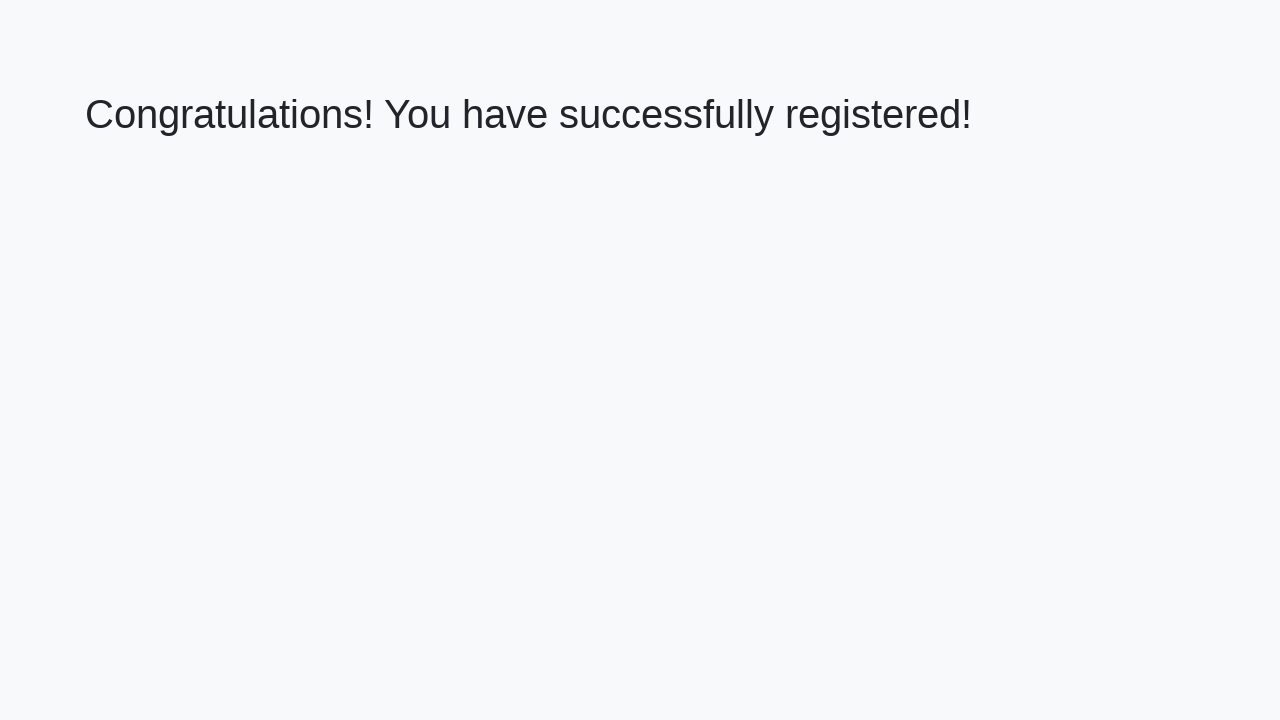

Success message heading loaded
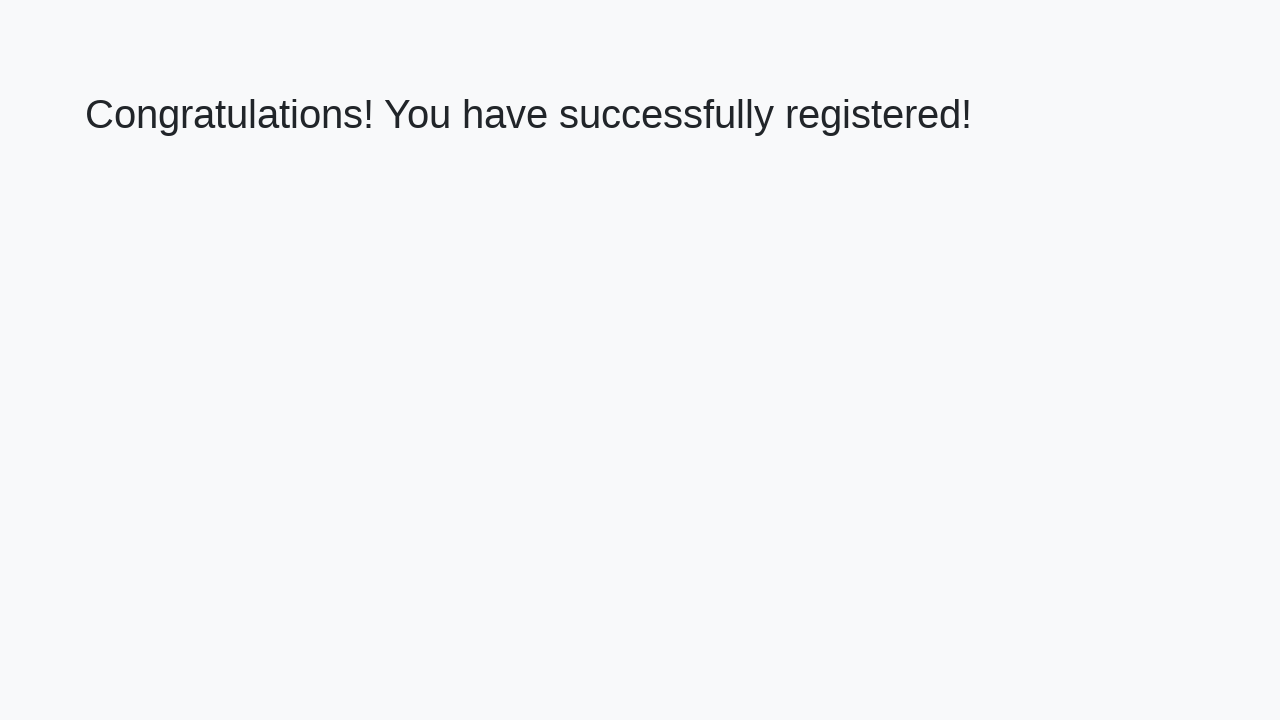

Retrieved success message: 'Congratulations! You have successfully registered!'
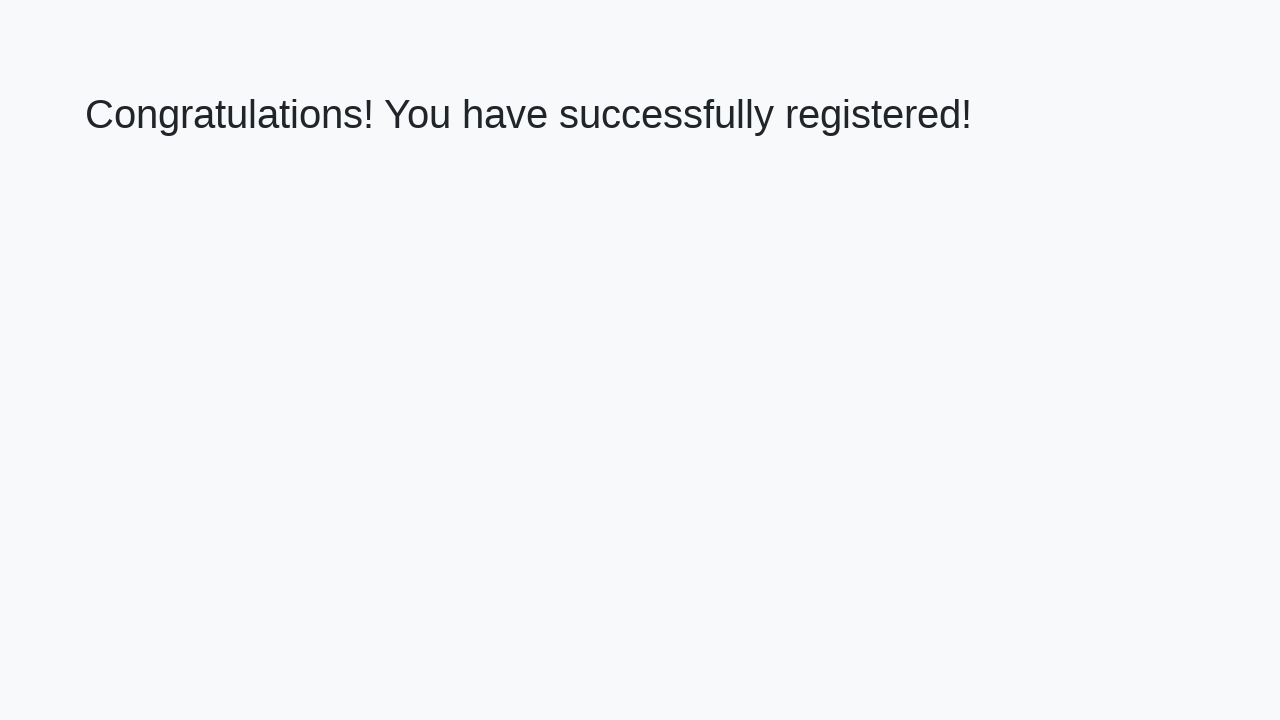

Verified success message matches expected text
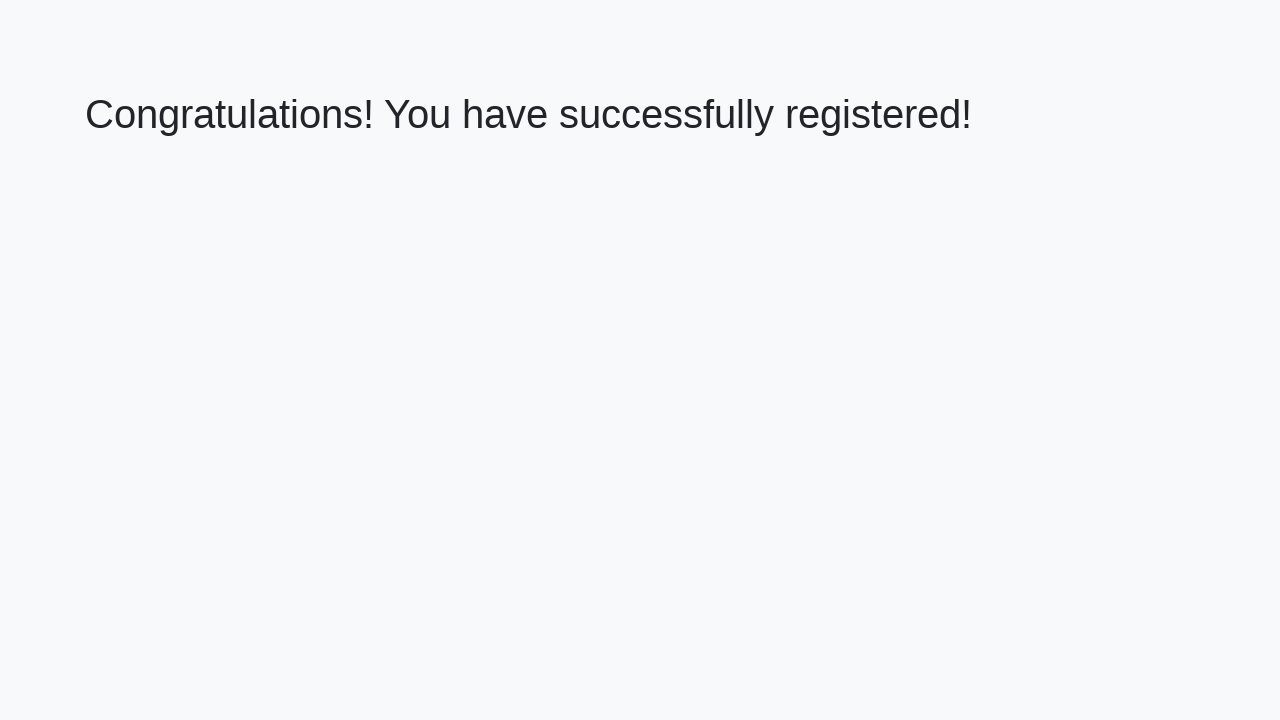

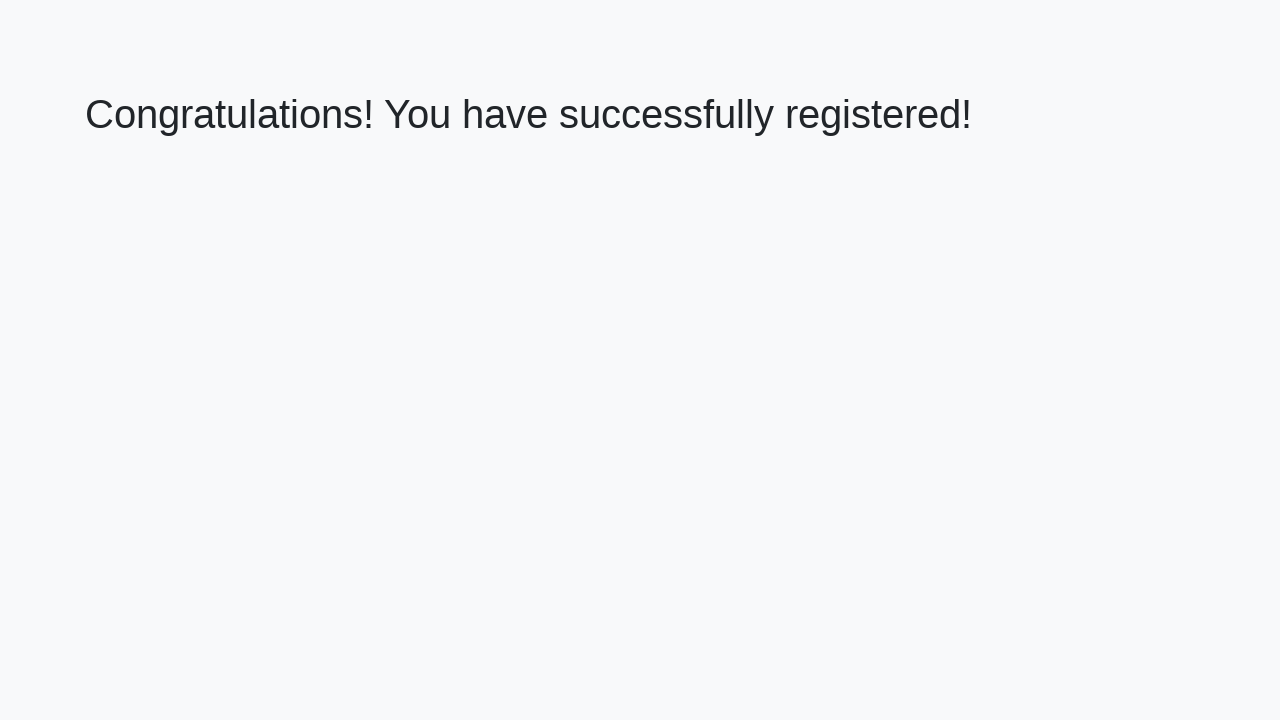